Tests radio button functionality by clicking the "Yes" radio button on the DemoQA radio button demo page

Starting URL: https://demoqa.com/radio-button

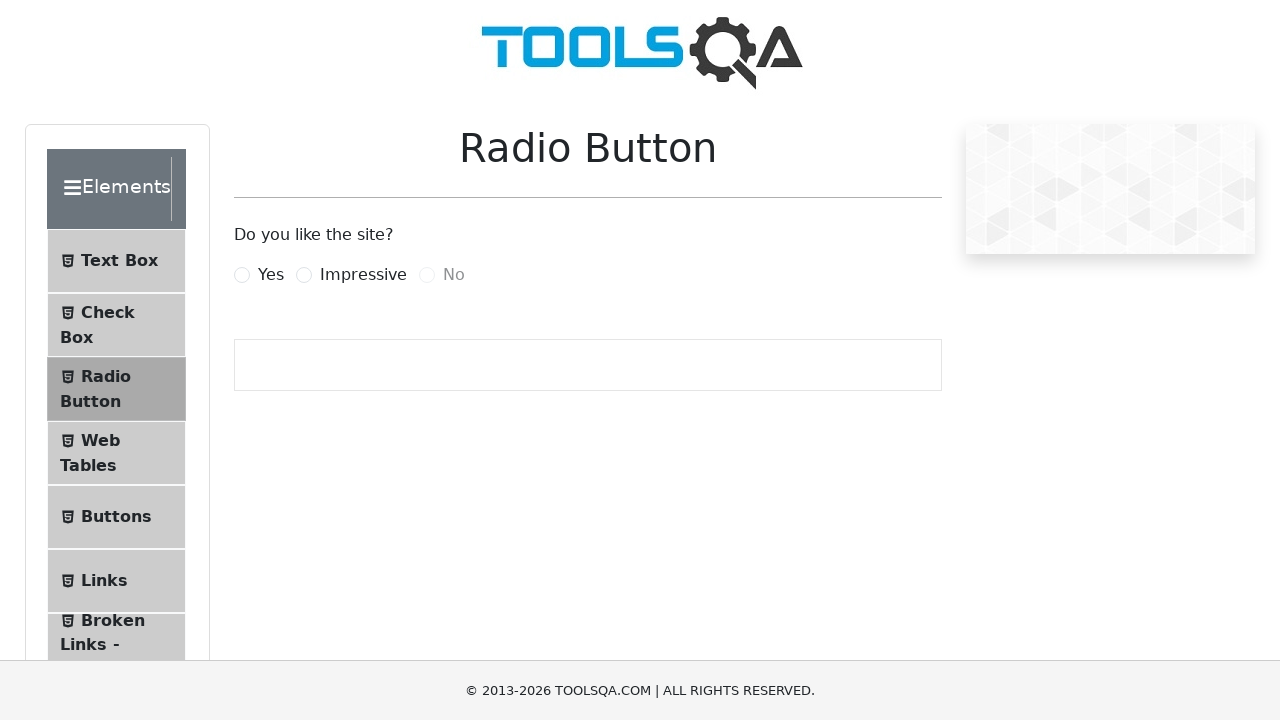

Navigated to DemoQA radio button demo page
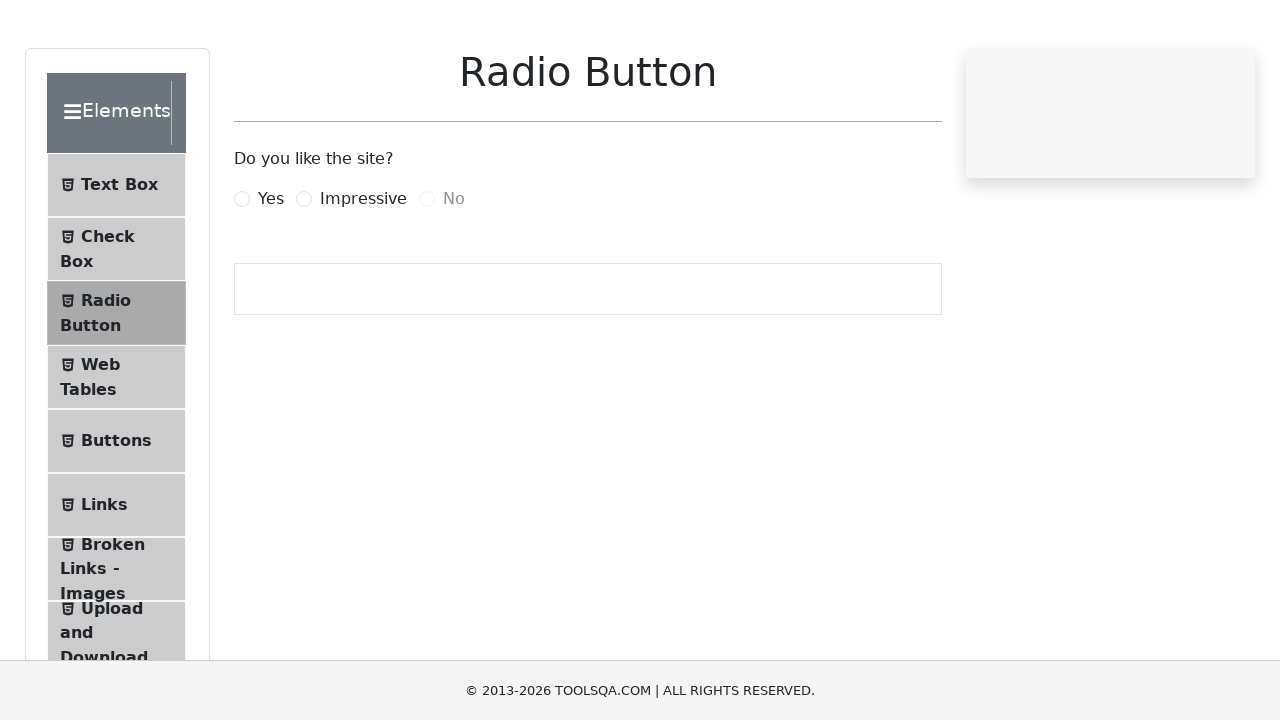

Clicked the 'Yes' radio button at (271, 275) on label[for='yesRadio']
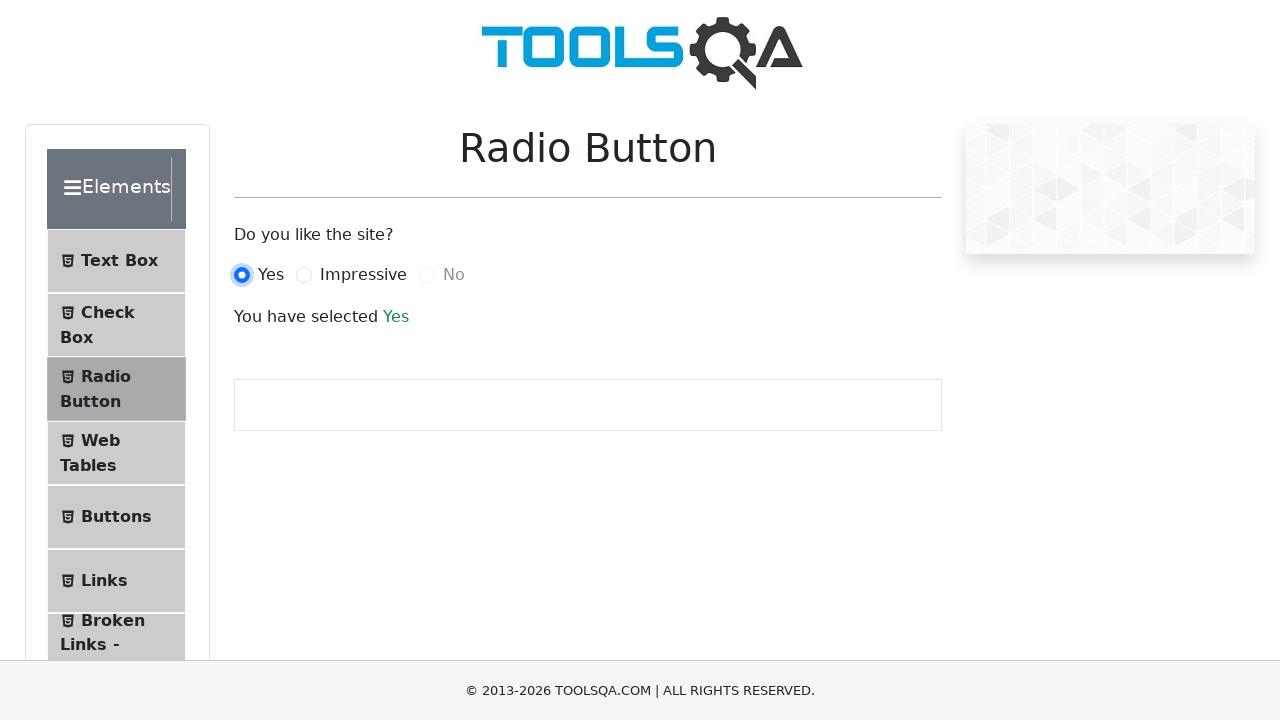

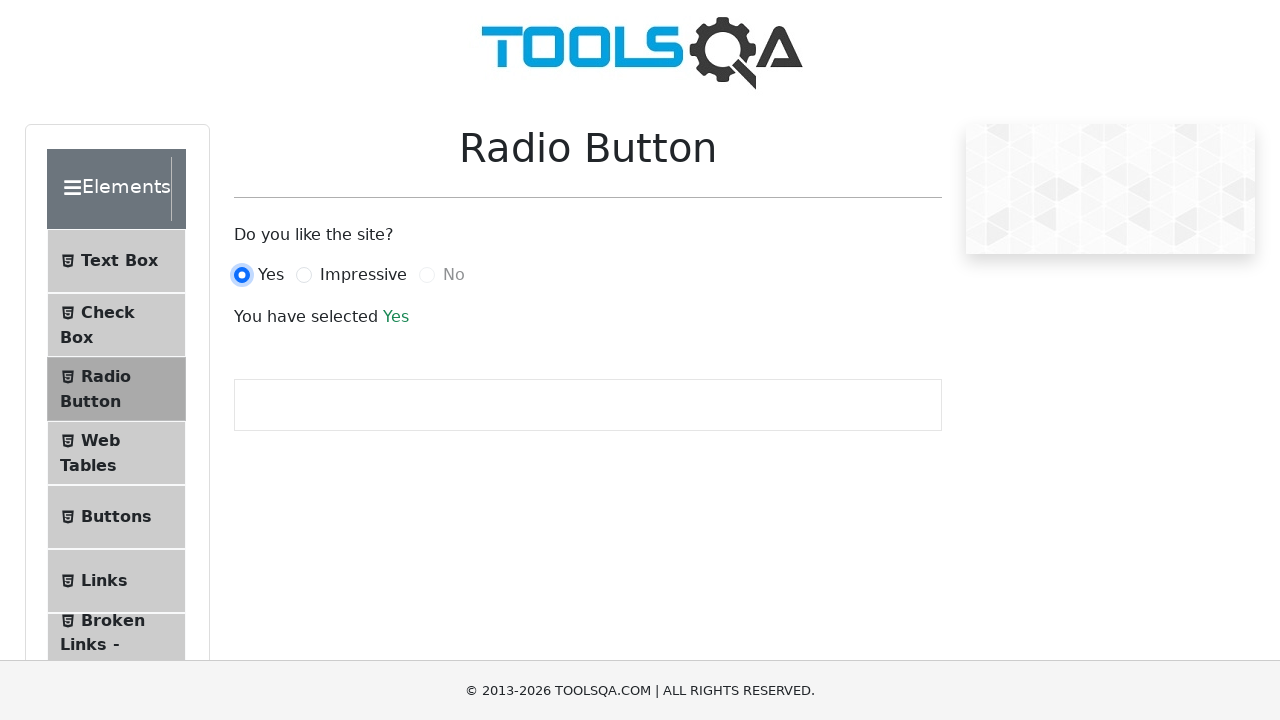